Tests filtering to display only completed todo items

Starting URL: https://demo.playwright.dev/todomvc

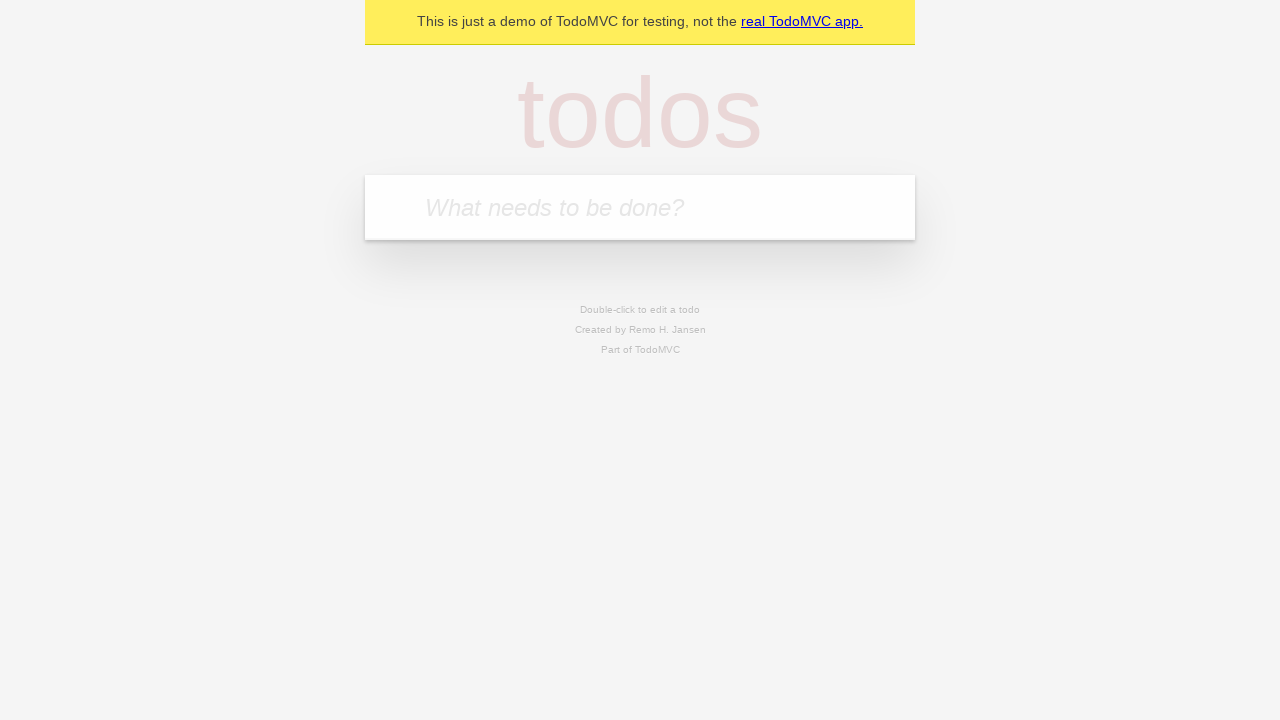

Filled todo input field with 'buy some cheese' on internal:attr=[placeholder="What needs to be done?"i]
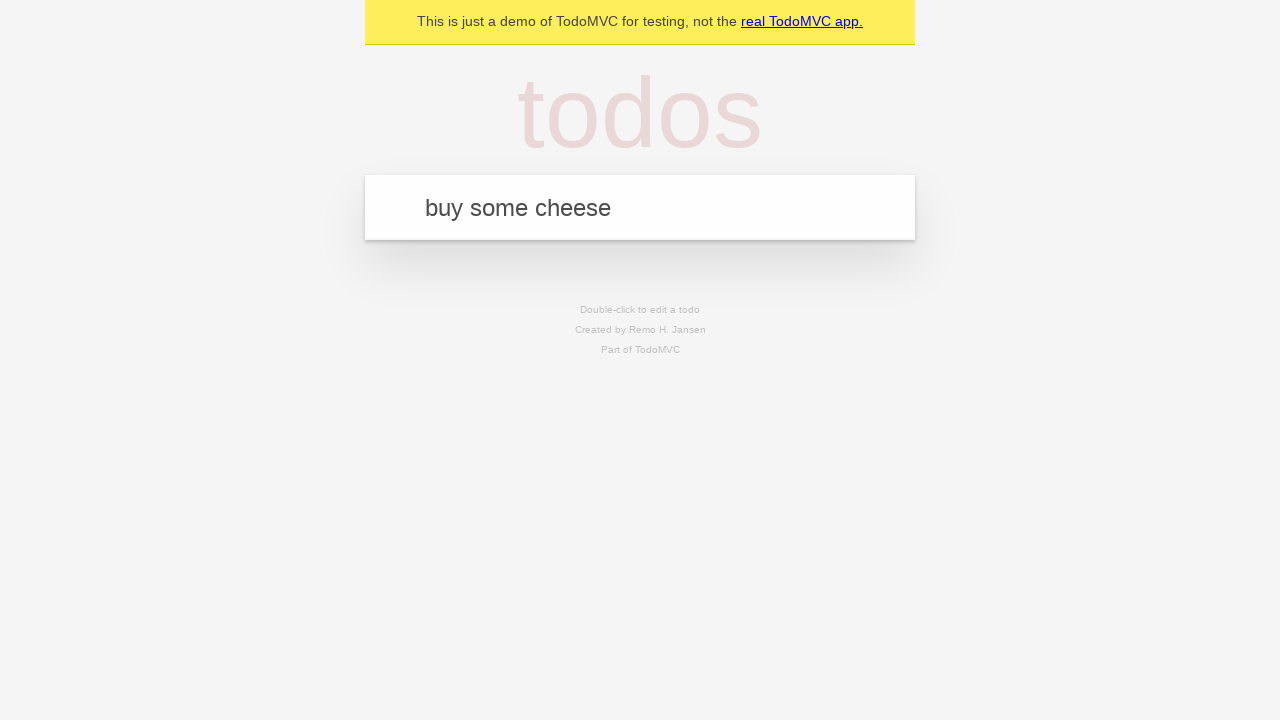

Pressed Enter to create todo item 'buy some cheese' on internal:attr=[placeholder="What needs to be done?"i]
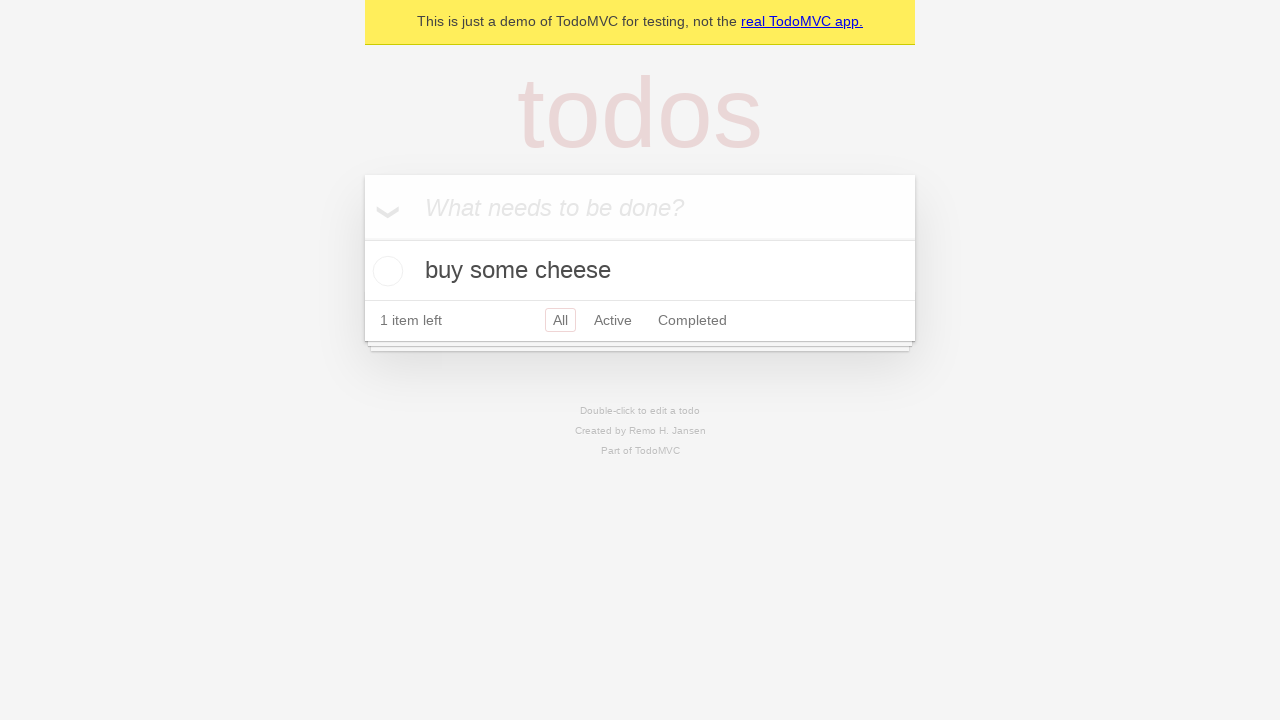

Filled todo input field with 'feed the cat' on internal:attr=[placeholder="What needs to be done?"i]
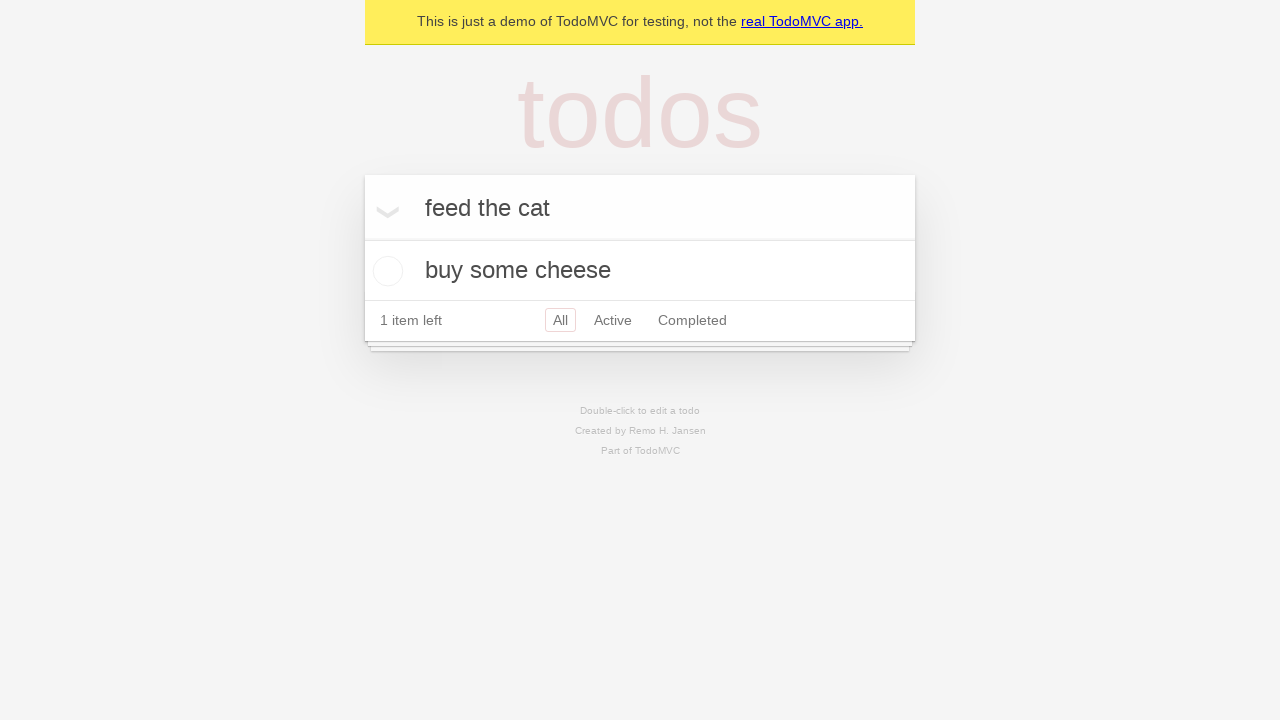

Pressed Enter to create todo item 'feed the cat' on internal:attr=[placeholder="What needs to be done?"i]
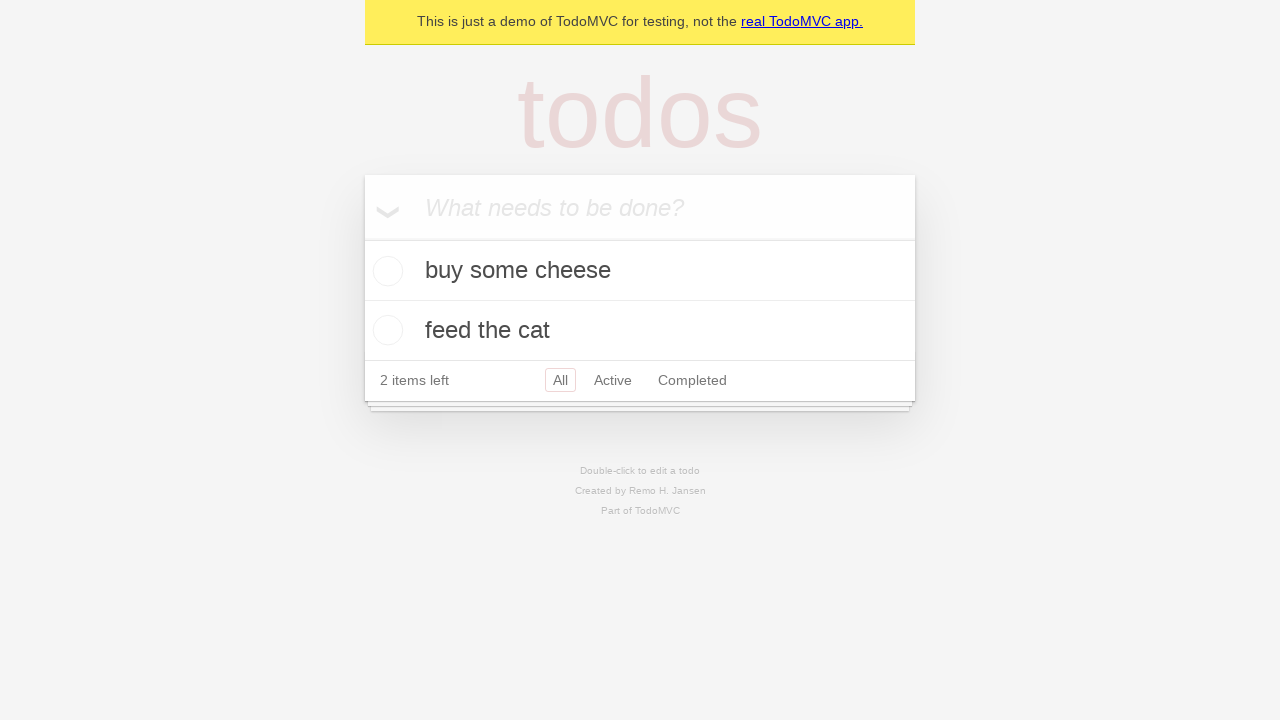

Filled todo input field with 'book a doctors appointment' on internal:attr=[placeholder="What needs to be done?"i]
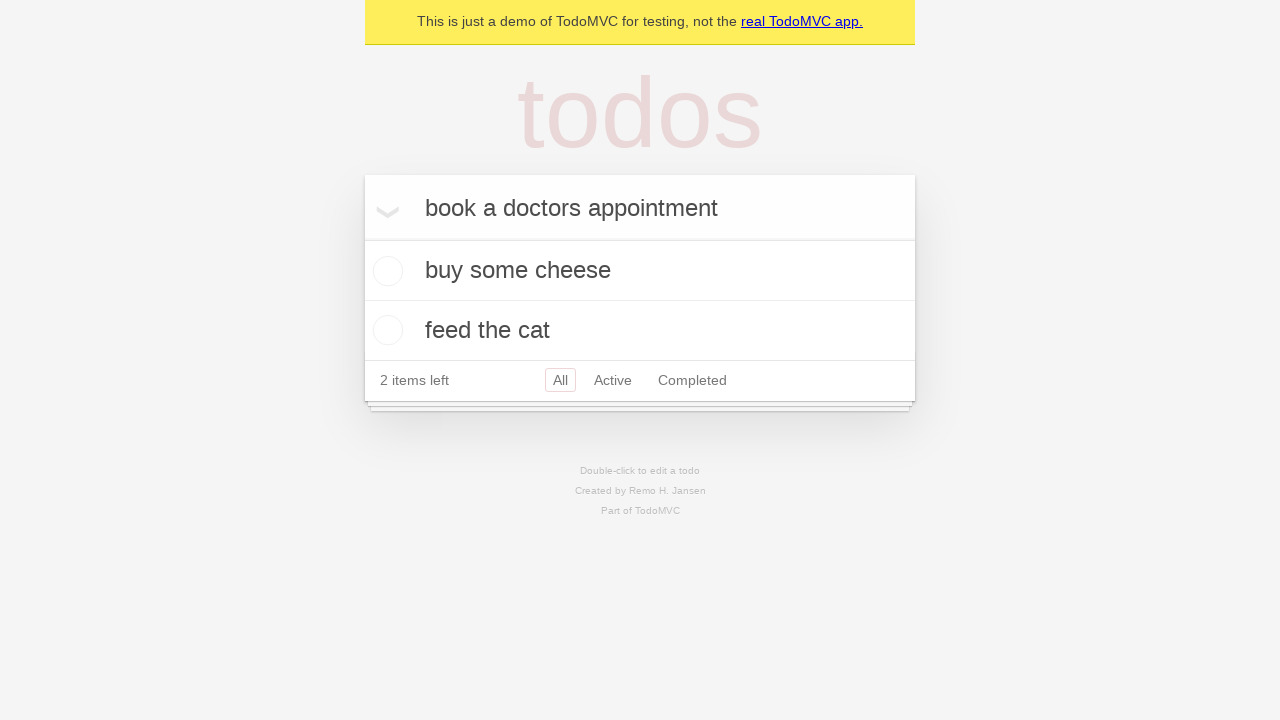

Pressed Enter to create todo item 'book a doctors appointment' on internal:attr=[placeholder="What needs to be done?"i]
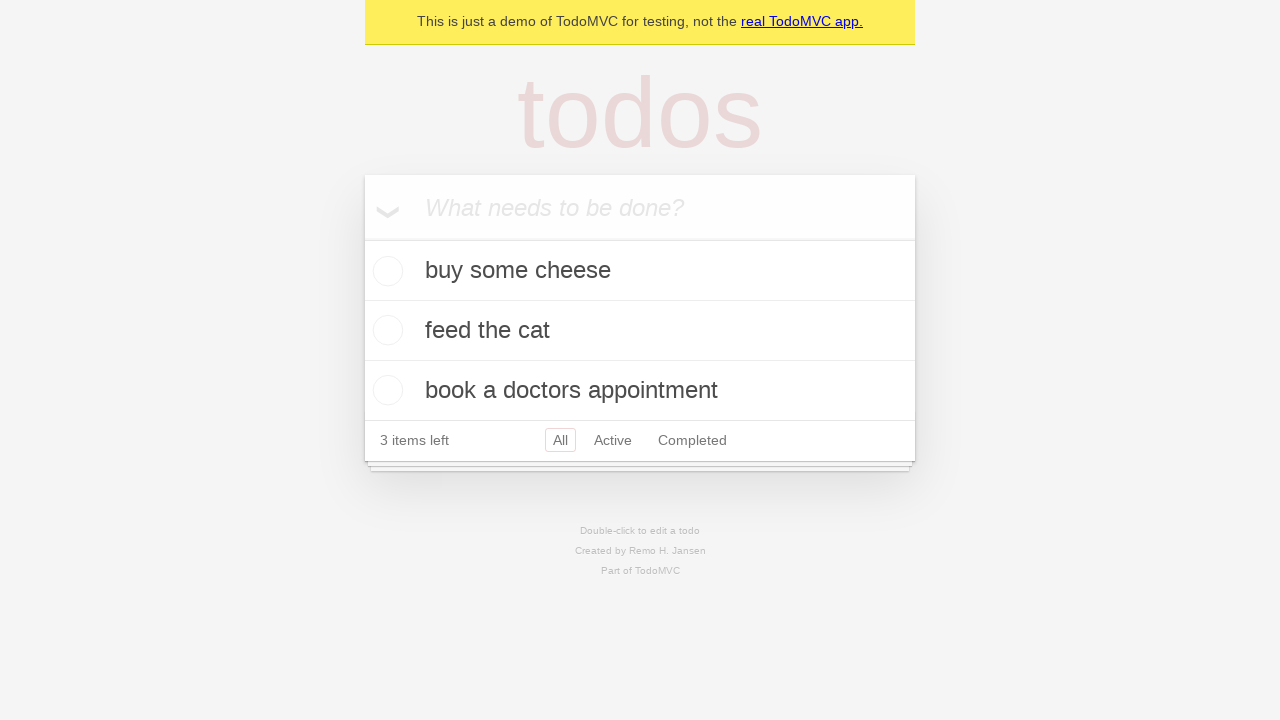

All 3 todo items loaded successfully
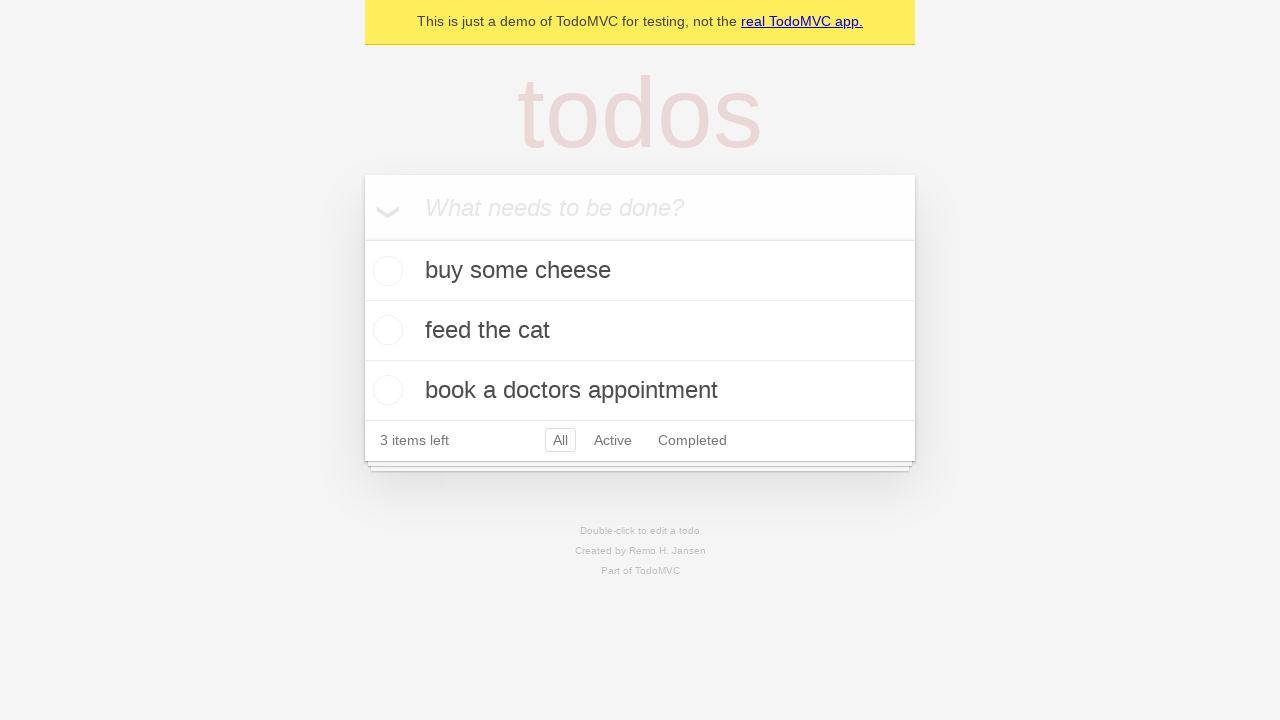

Marked second todo item as completed at (385, 330) on internal:testid=[data-testid="todo-item"s] >> nth=1 >> internal:role=checkbox
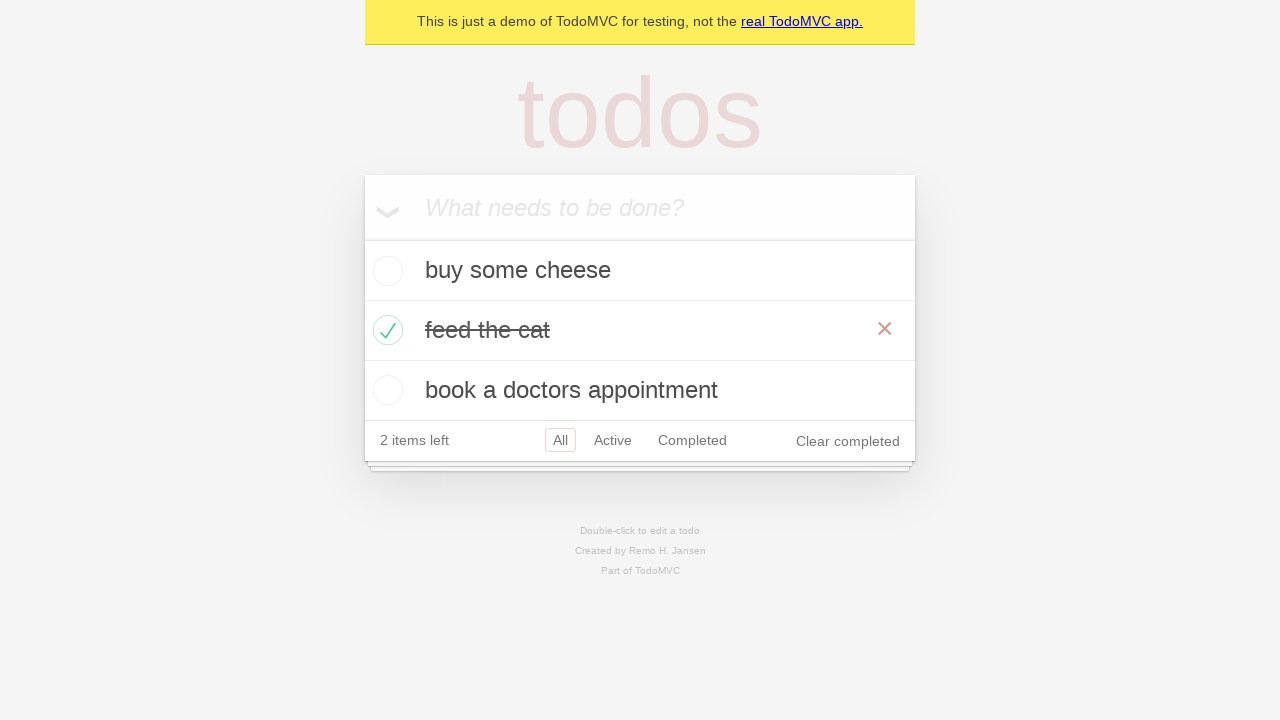

Clicked 'Completed' filter to show only completed items at (692, 440) on internal:role=link[name="Completed"i]
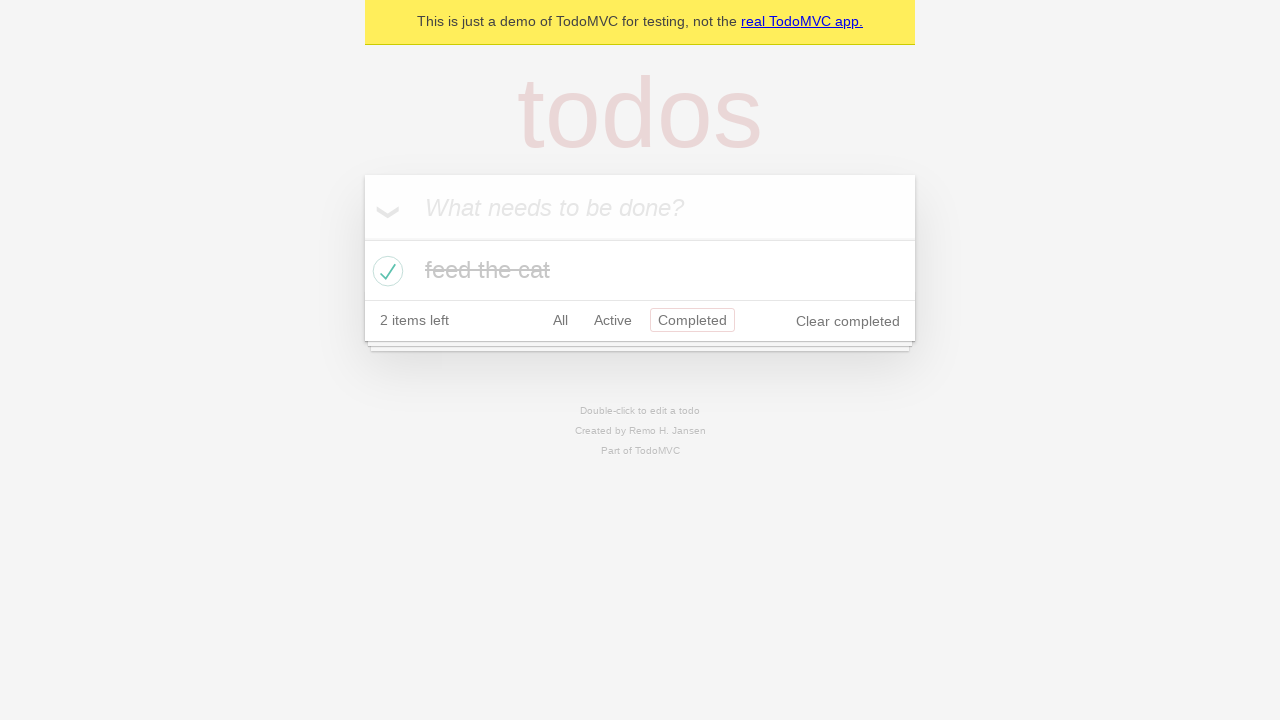

Verified that only 1 completed todo item is displayed
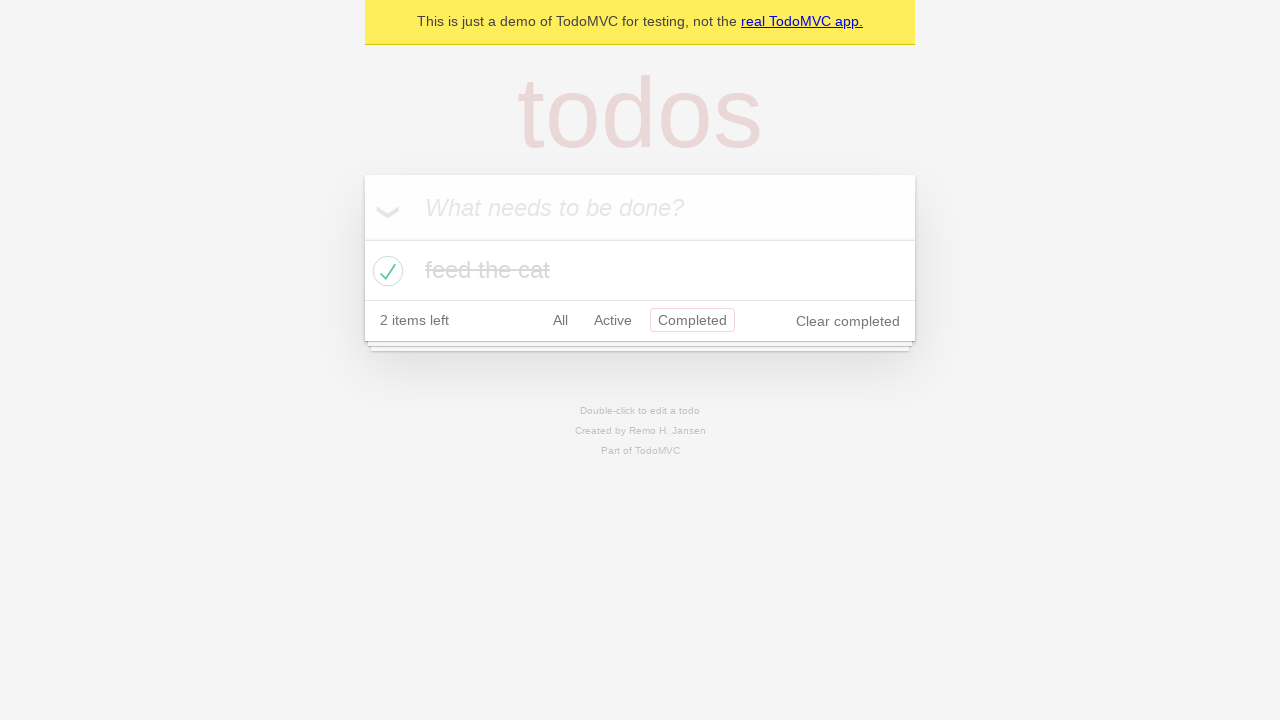

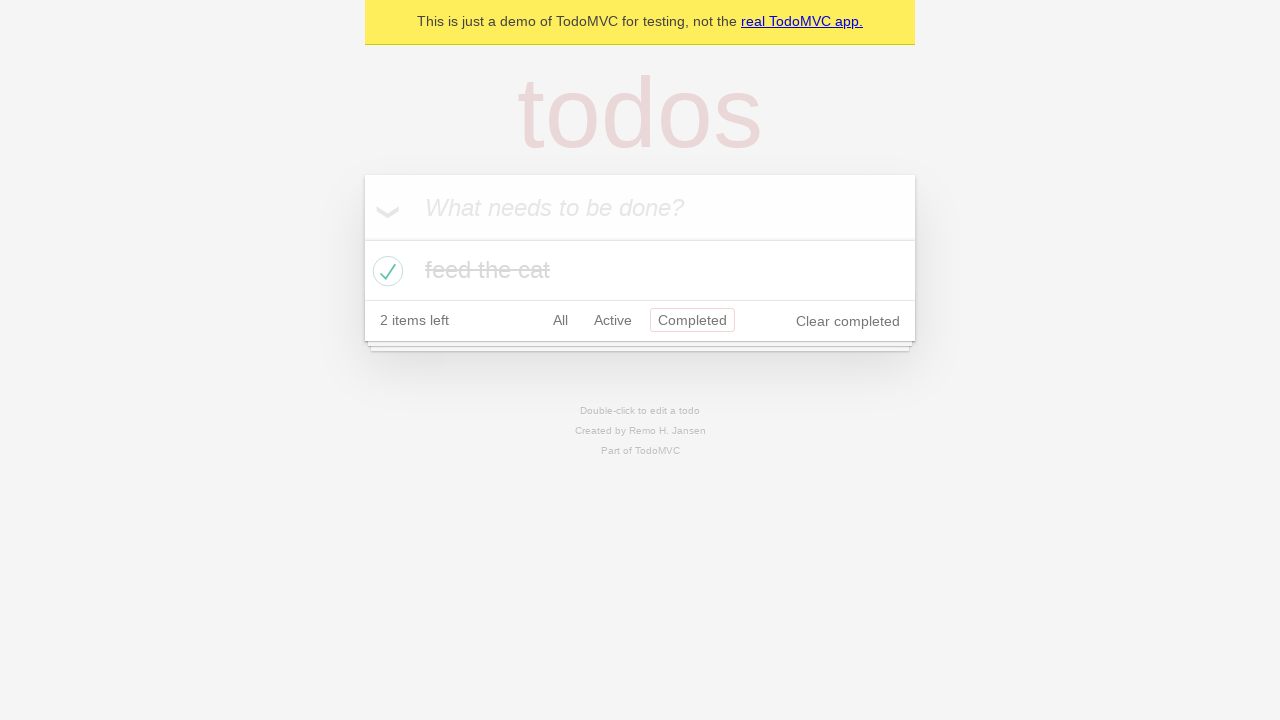